Tests form filling functionality by first clicking a dynamically calculated link text, then filling out a form with personal information (first name, last name, city, country) and submitting it.

Starting URL: http://suninjuly.github.io/find_link_text

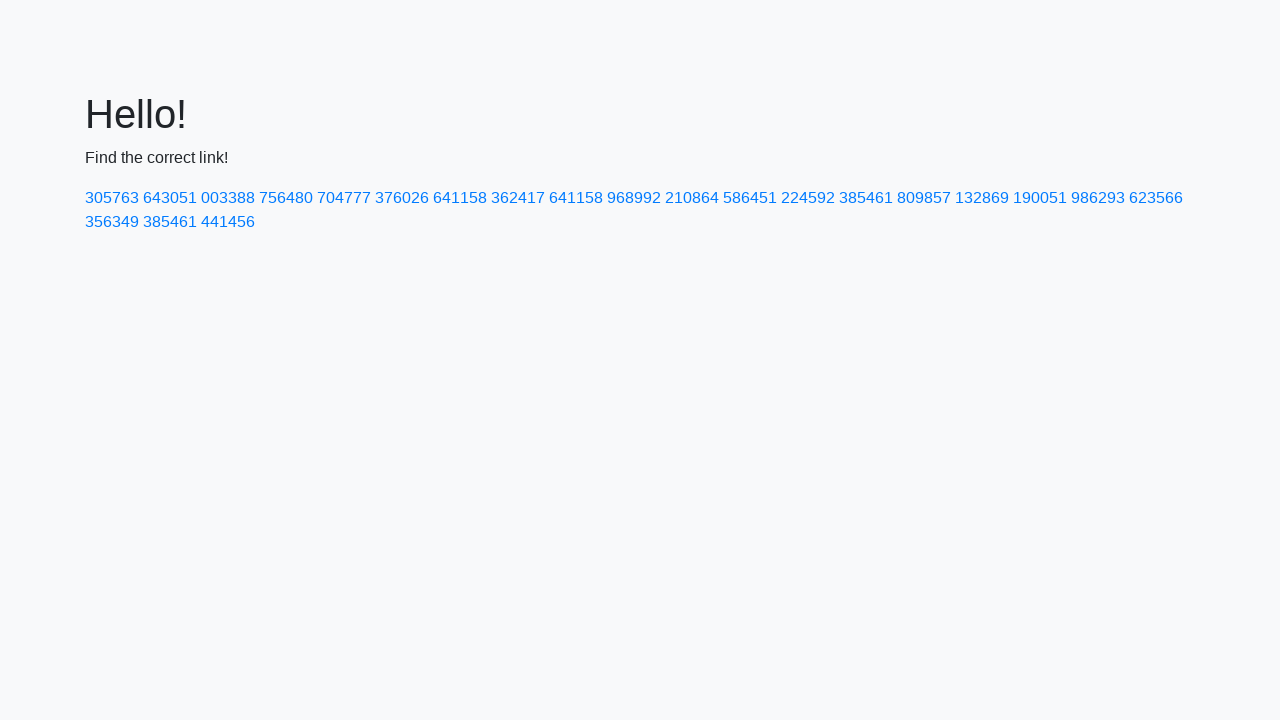

Clicked link with dynamically calculated text: 224592 at (808, 198) on text=224592
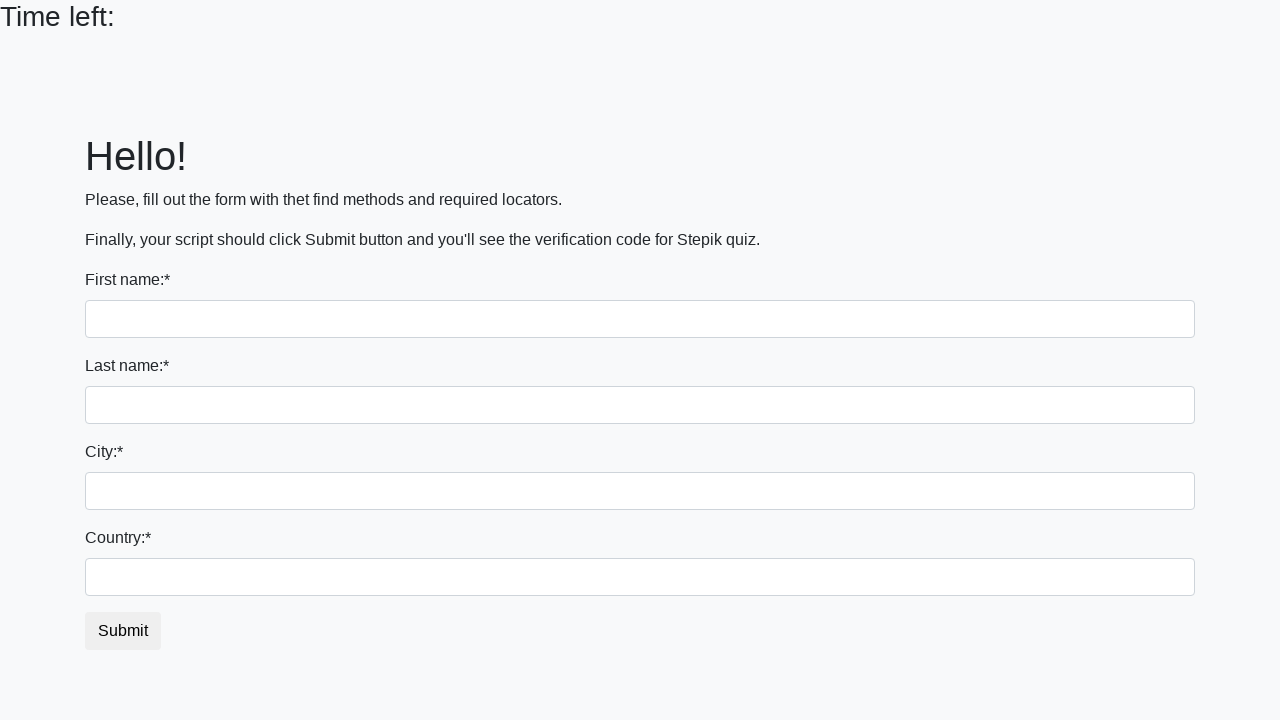

Filled first name field with 'Ivan' on input
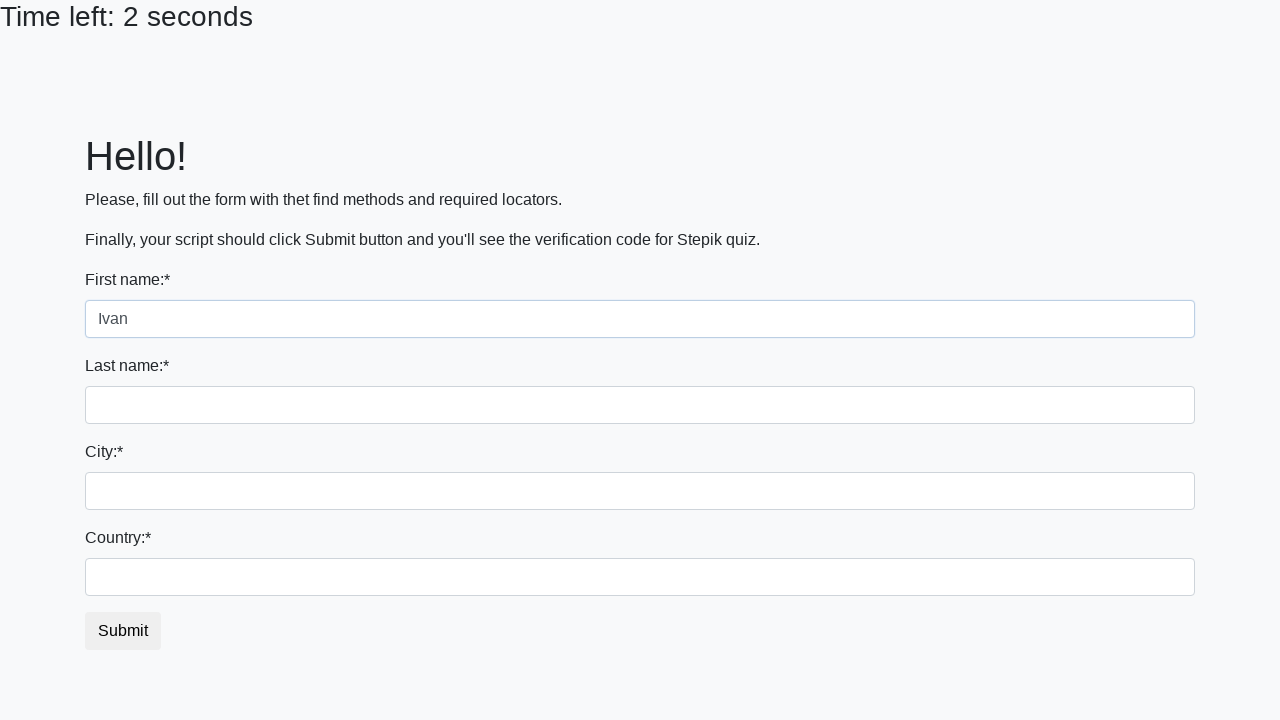

Filled last name field with 'Petrov' on input[name='last_name']
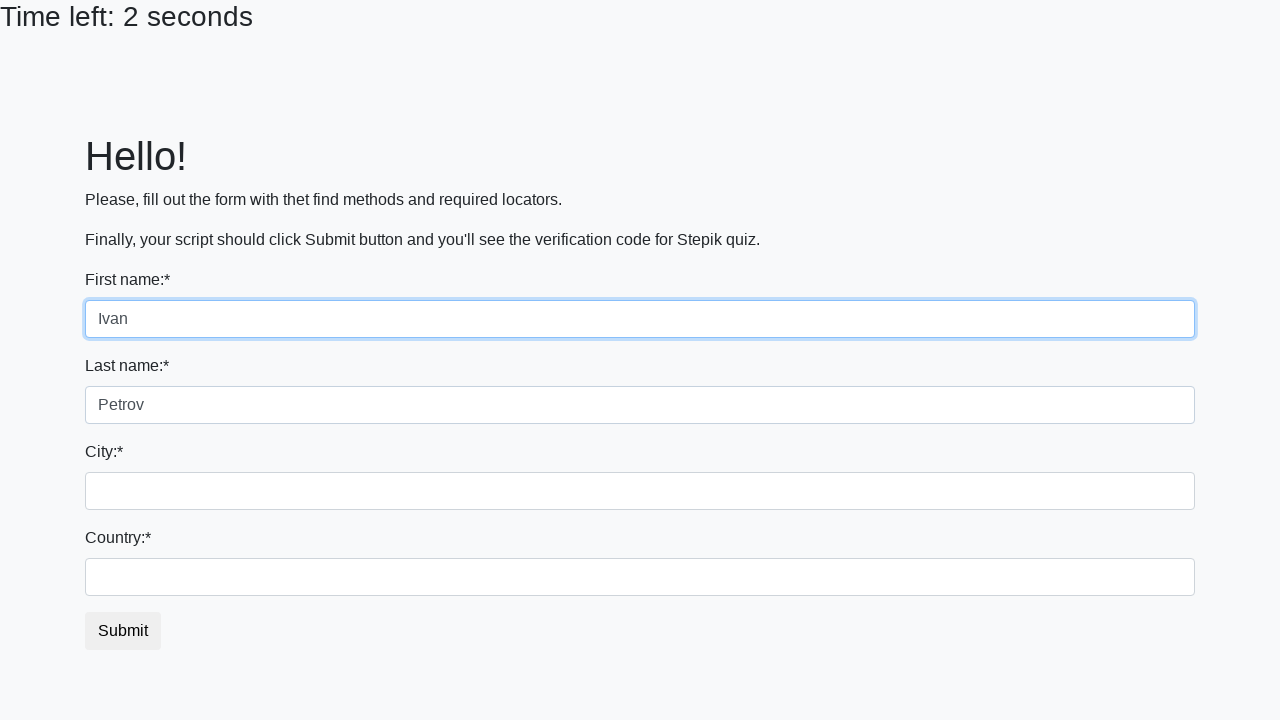

Filled city field with 'Smolensk' on .city
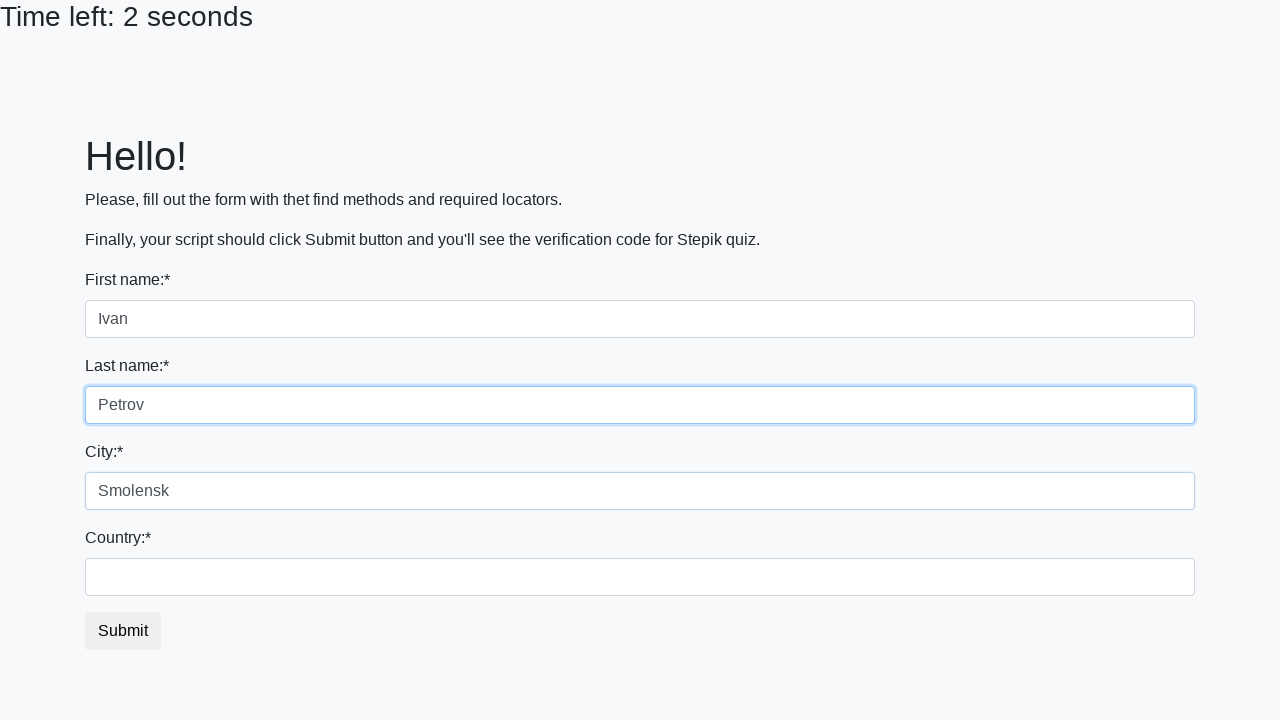

Filled country field with 'Russia' on #country
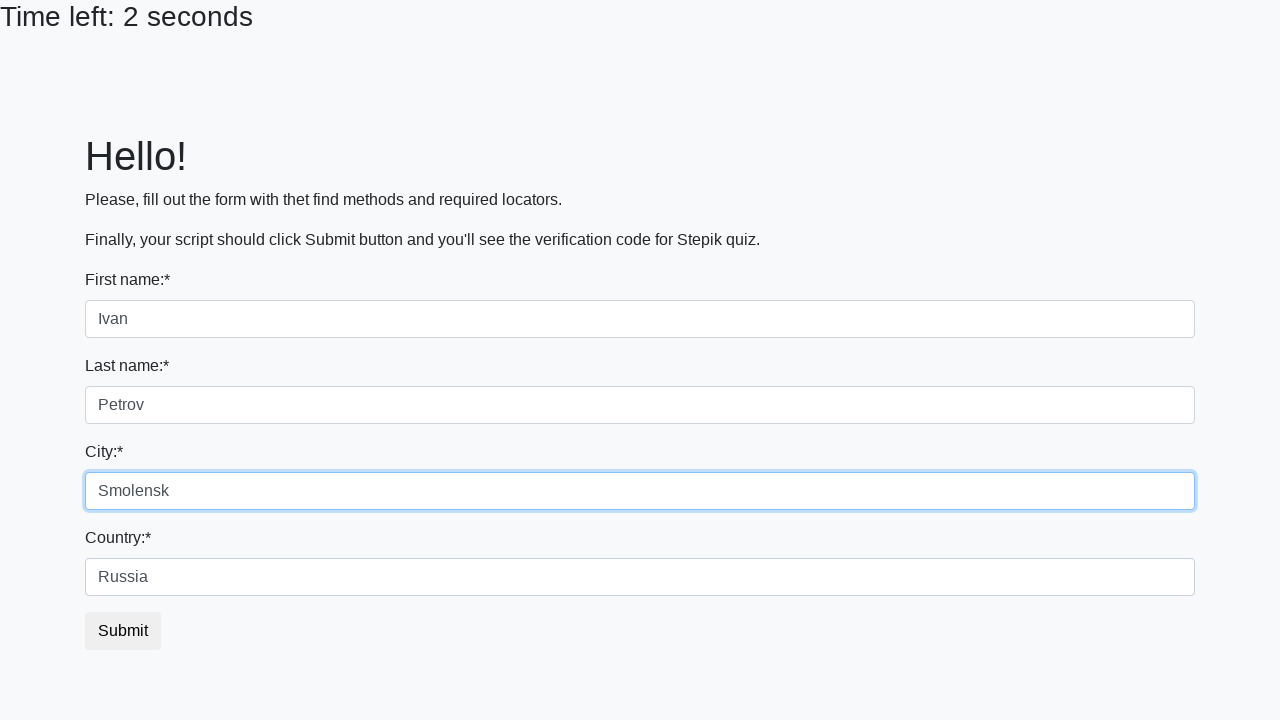

Clicked submit button to complete form submission at (123, 631) on button.btn
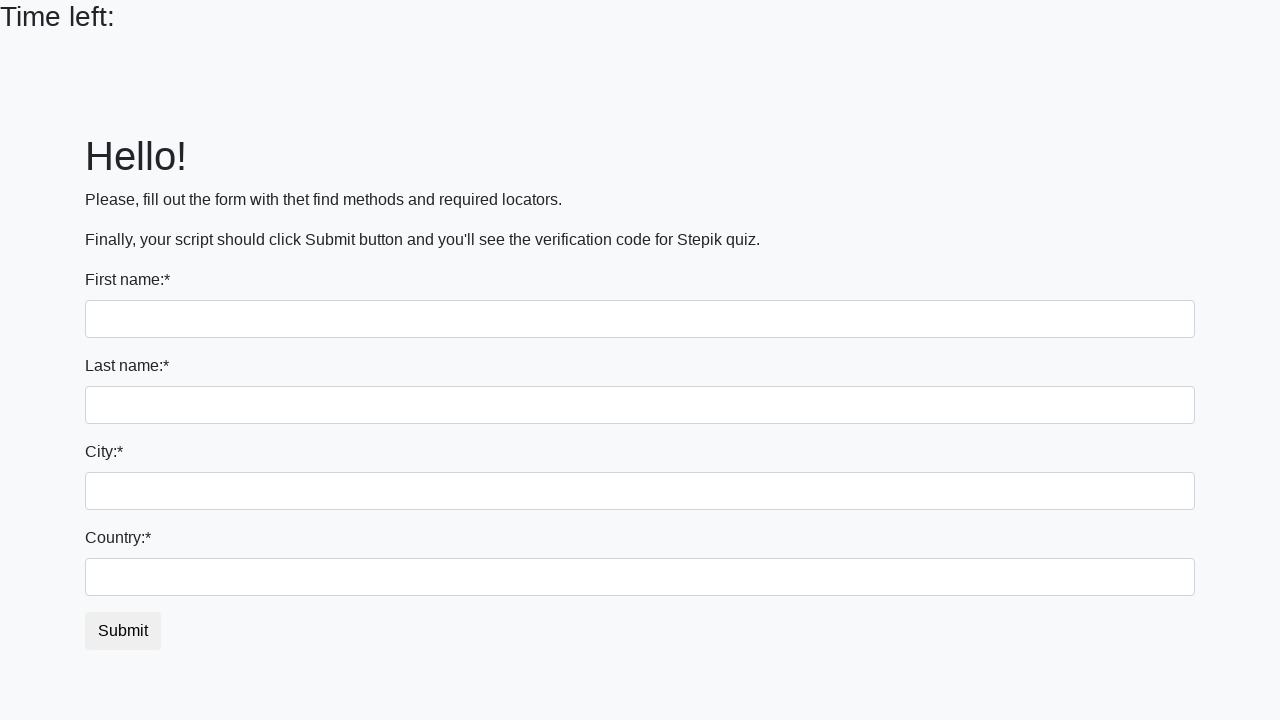

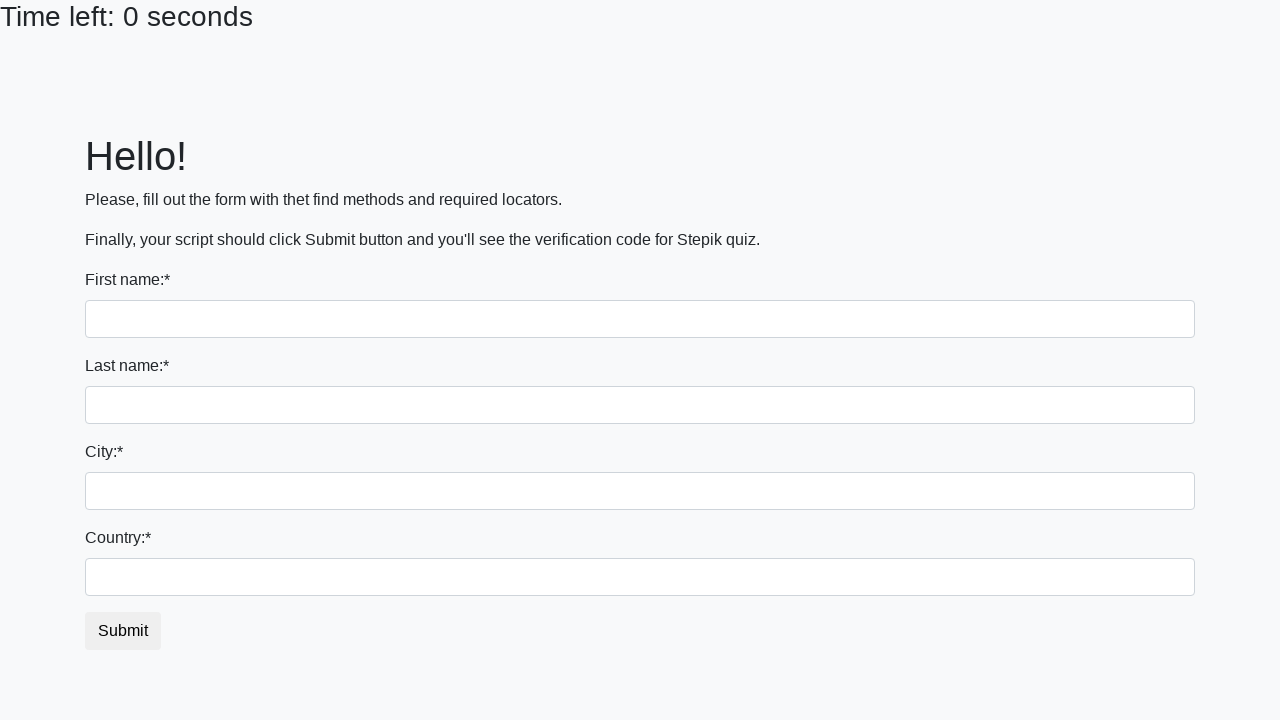